Tests completing a task in the TodoMVC application by clicking its checkbox

Starting URL: https://demo.playwright.dev/todomvc/

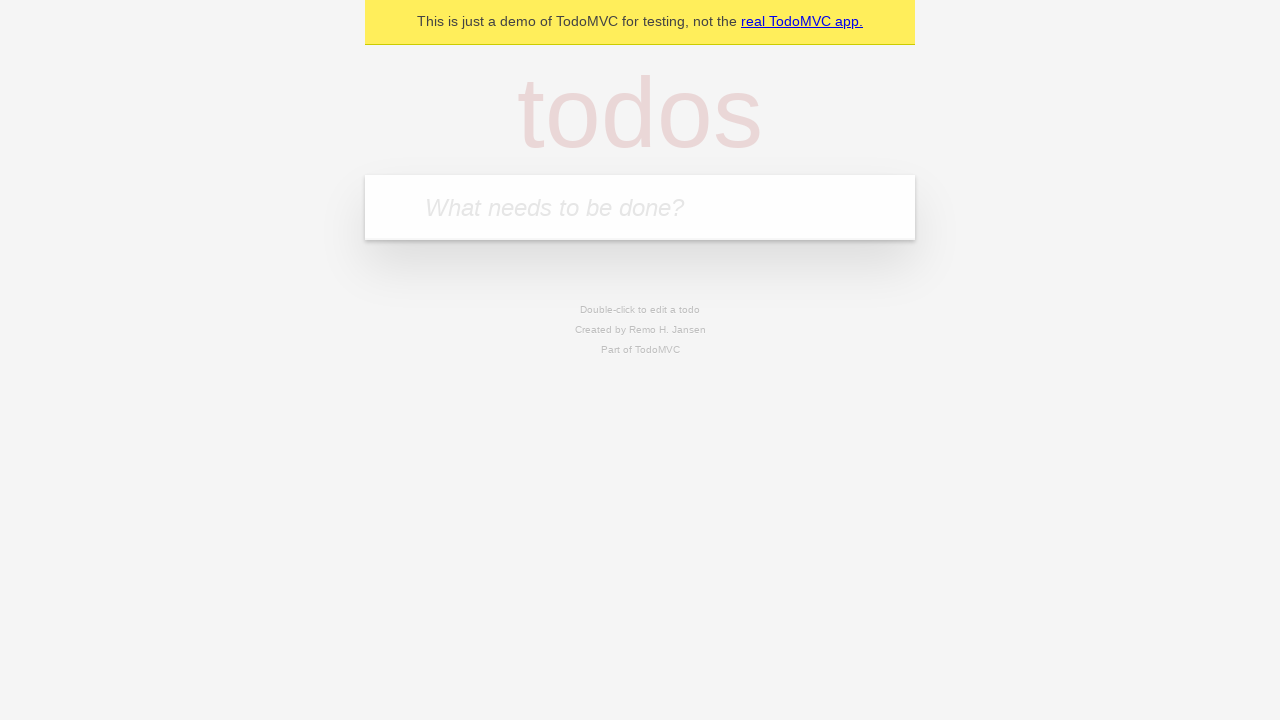

Filled new todo input field with 'Comprar leite' on .new-todo
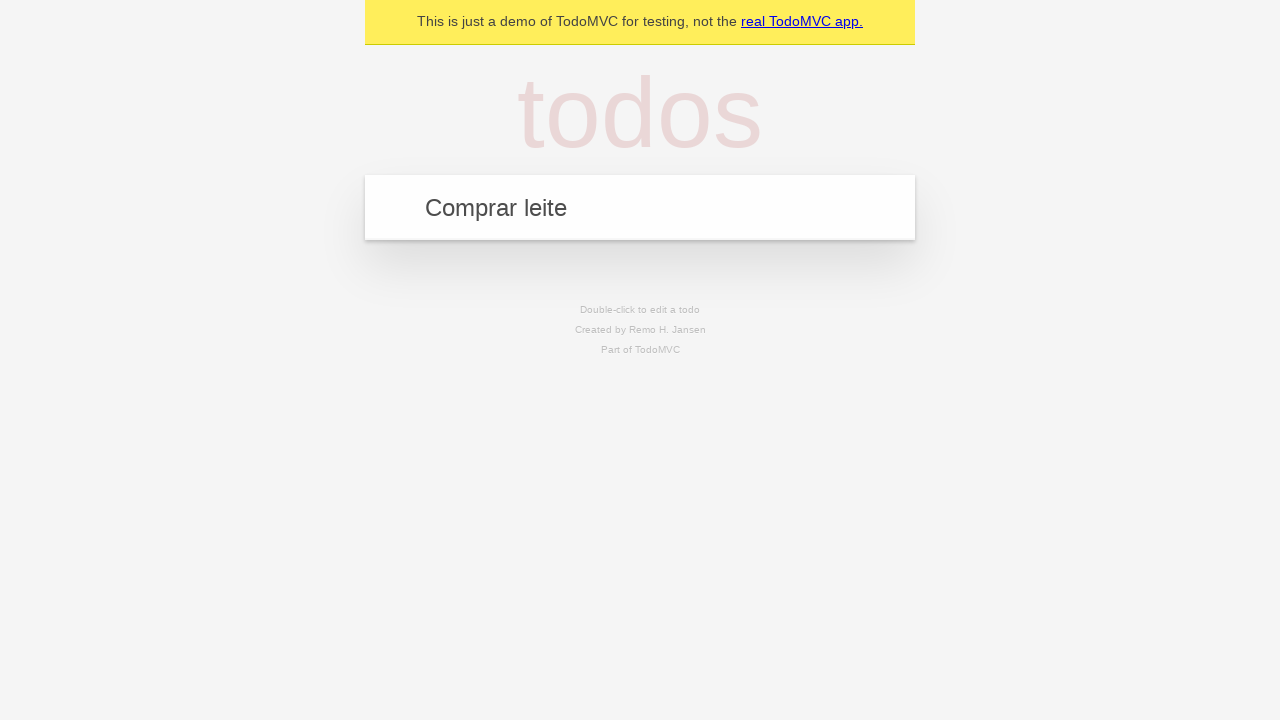

Pressed Enter to submit the new task on .new-todo
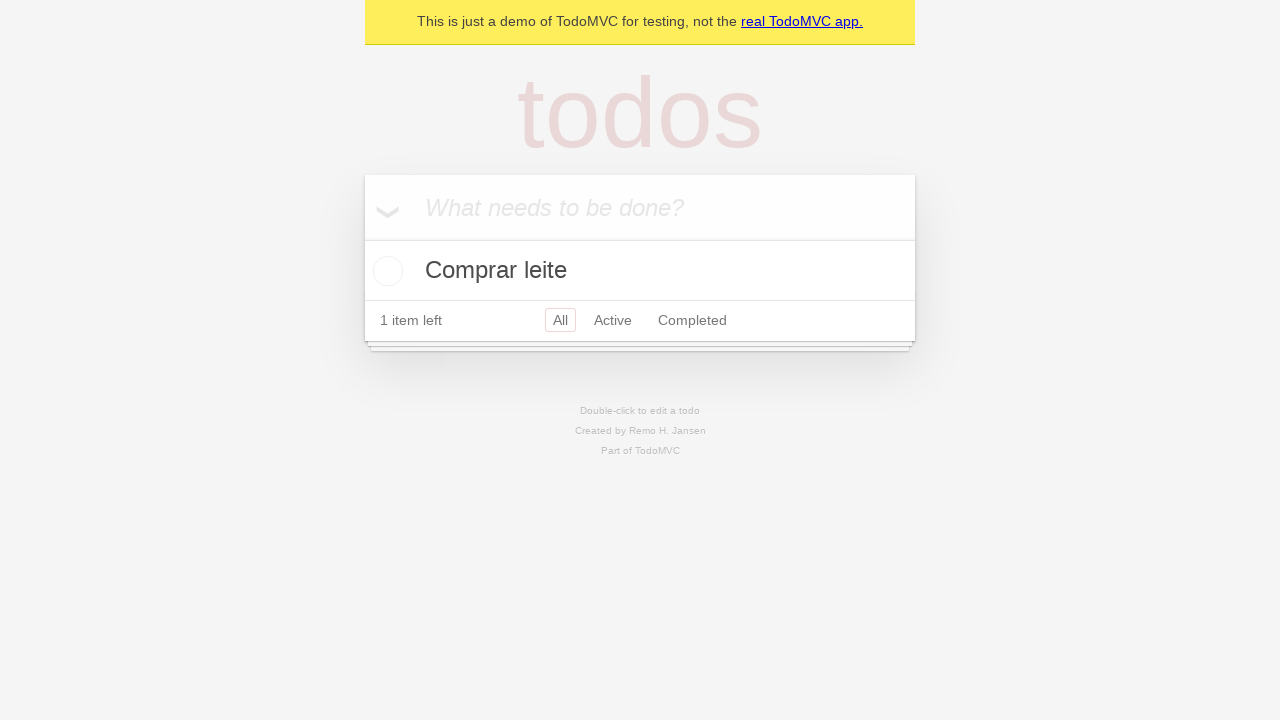

Task appeared in the todo list
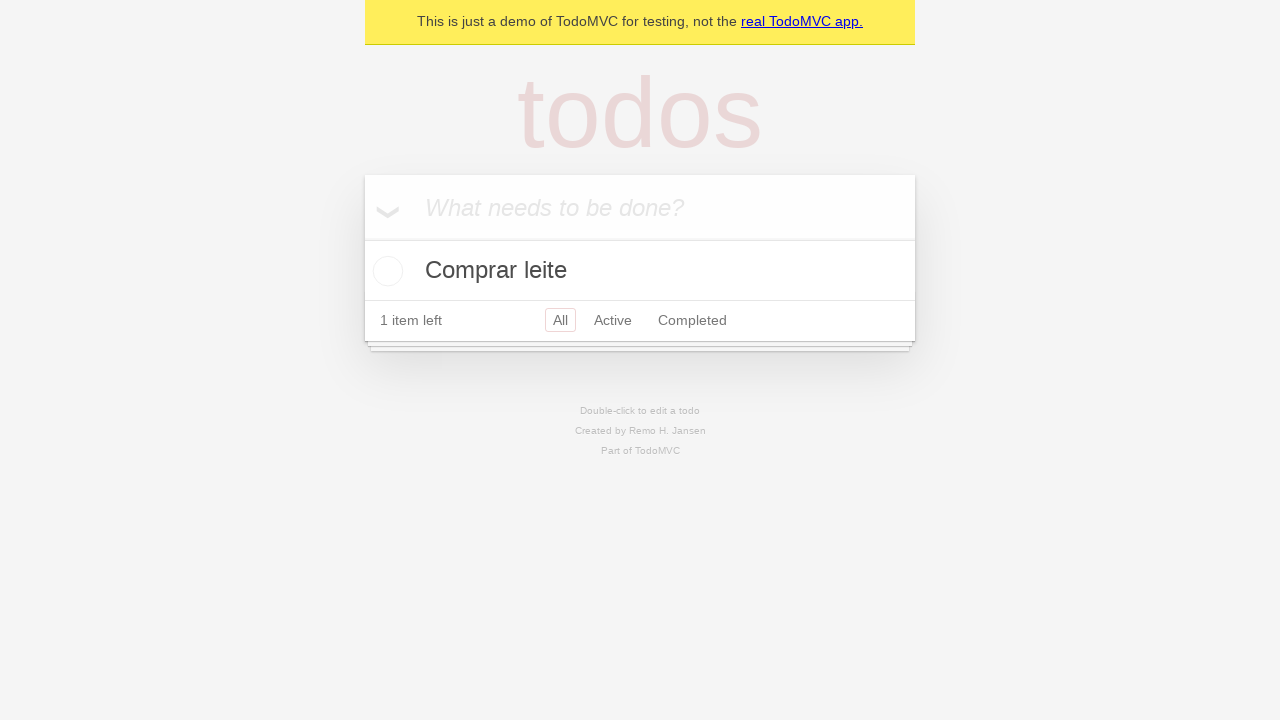

Clicked checkbox to complete the task at (385, 271) on .todo-list li:nth-child(1) .toggle
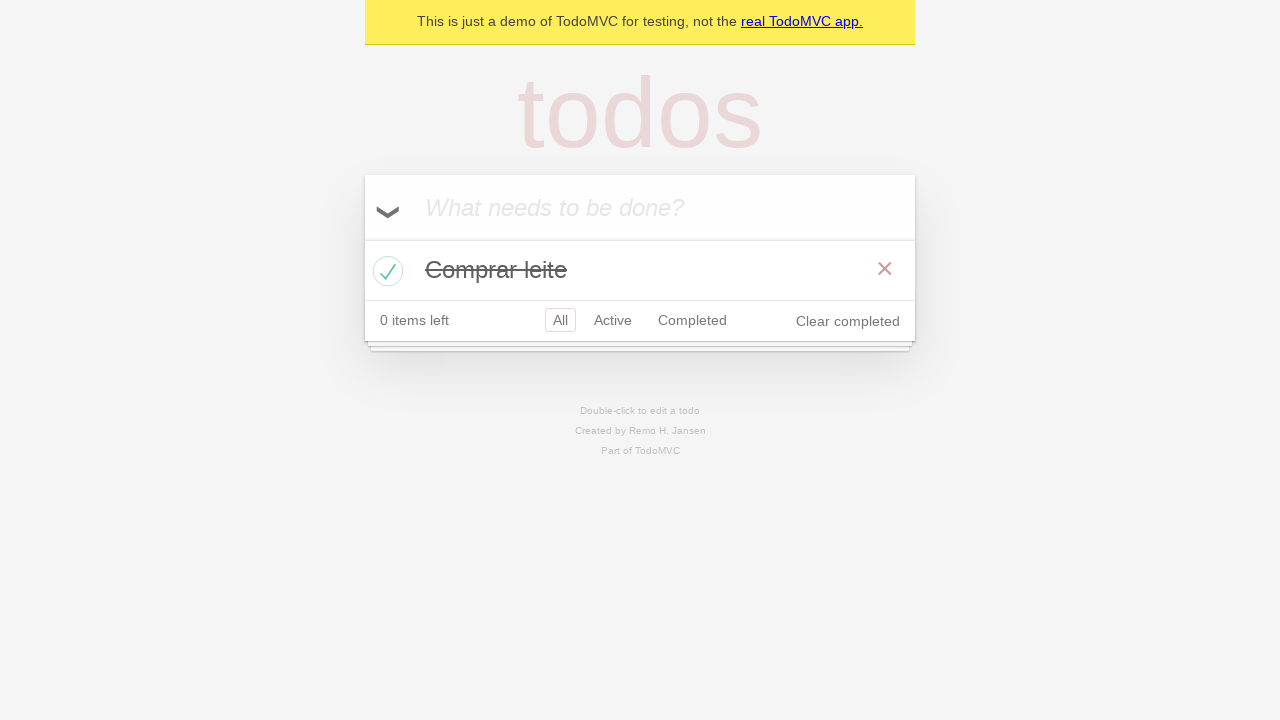

Task marked as completed with 'completed' class
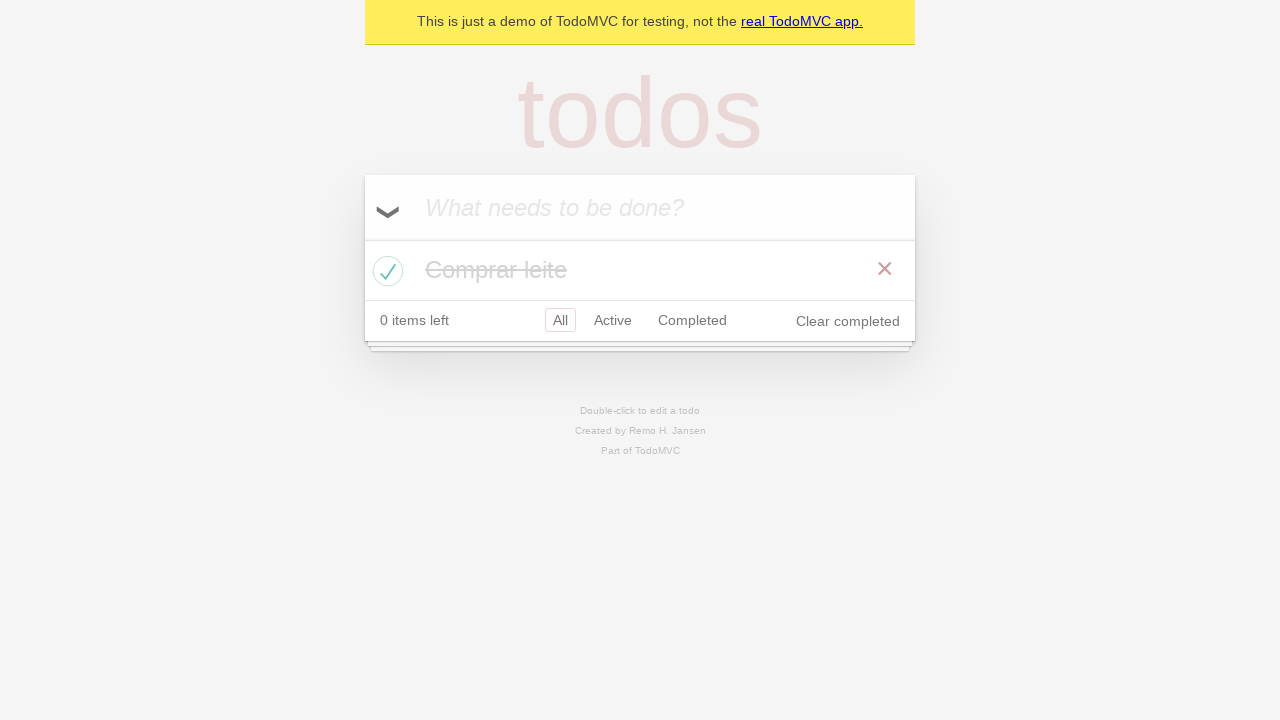

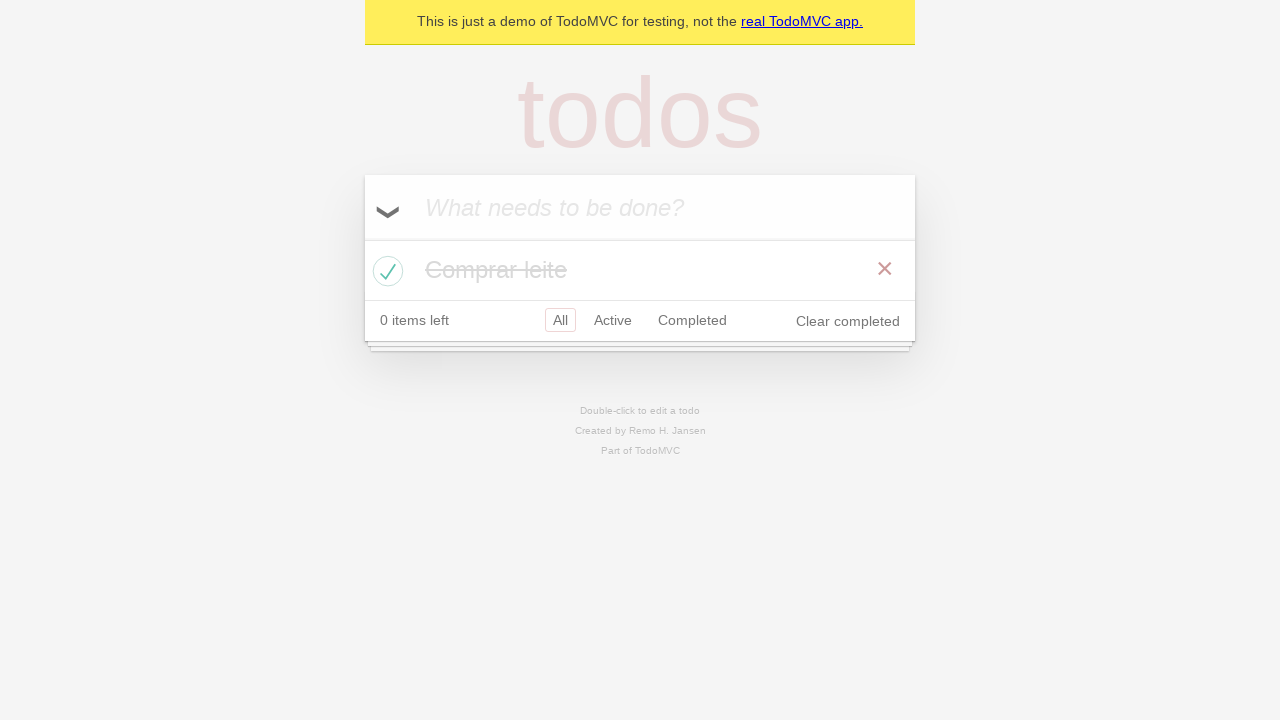